Navigates to Python.org homepage and clicks on the PyPI menu item in the top navigation menu

Starting URL: https://www.python.org

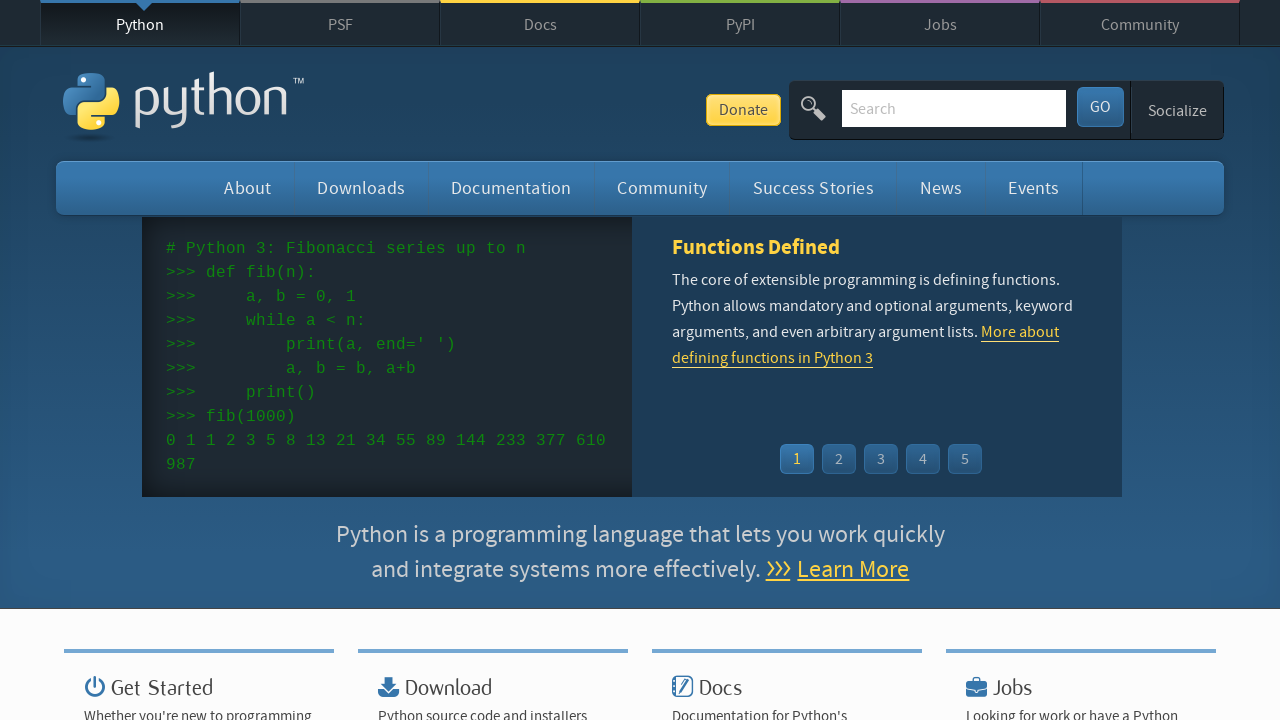

Navigation menu loaded
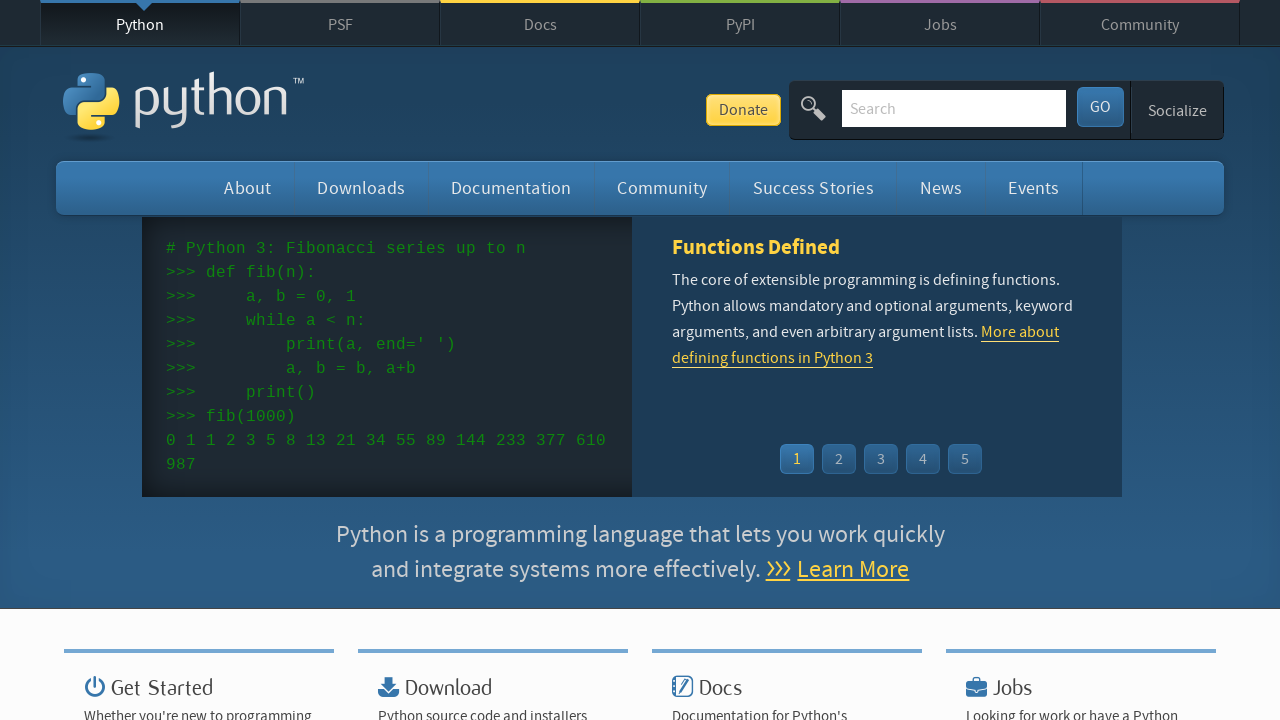

Clicked on PyPI menu item in top navigation at (740, 23) on #top ul.menu li:has-text('PyPI')
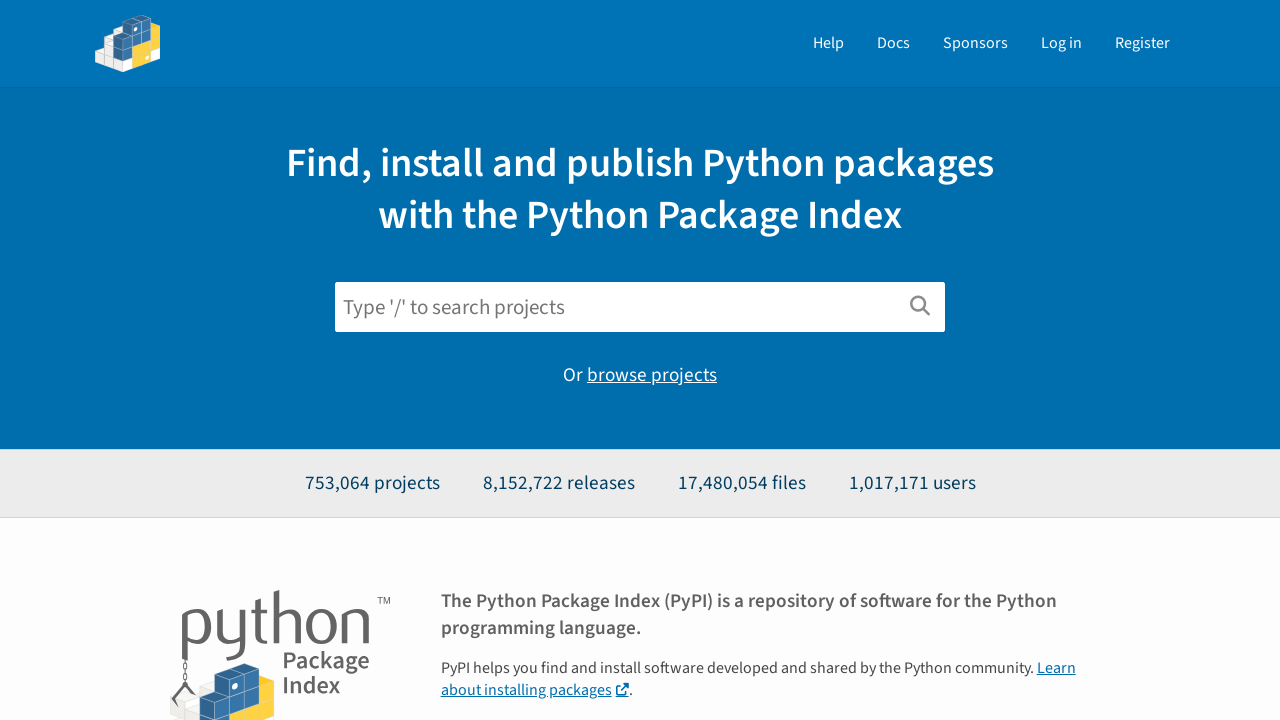

Navigation to PyPI page completed
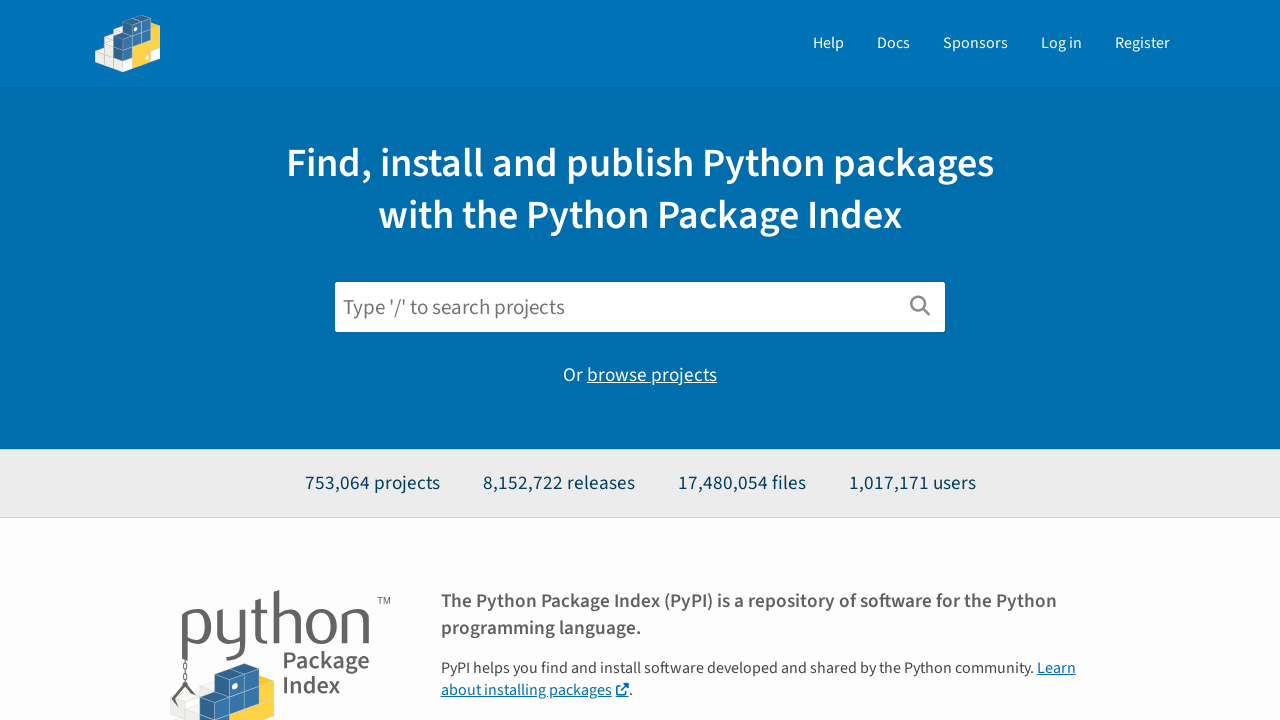

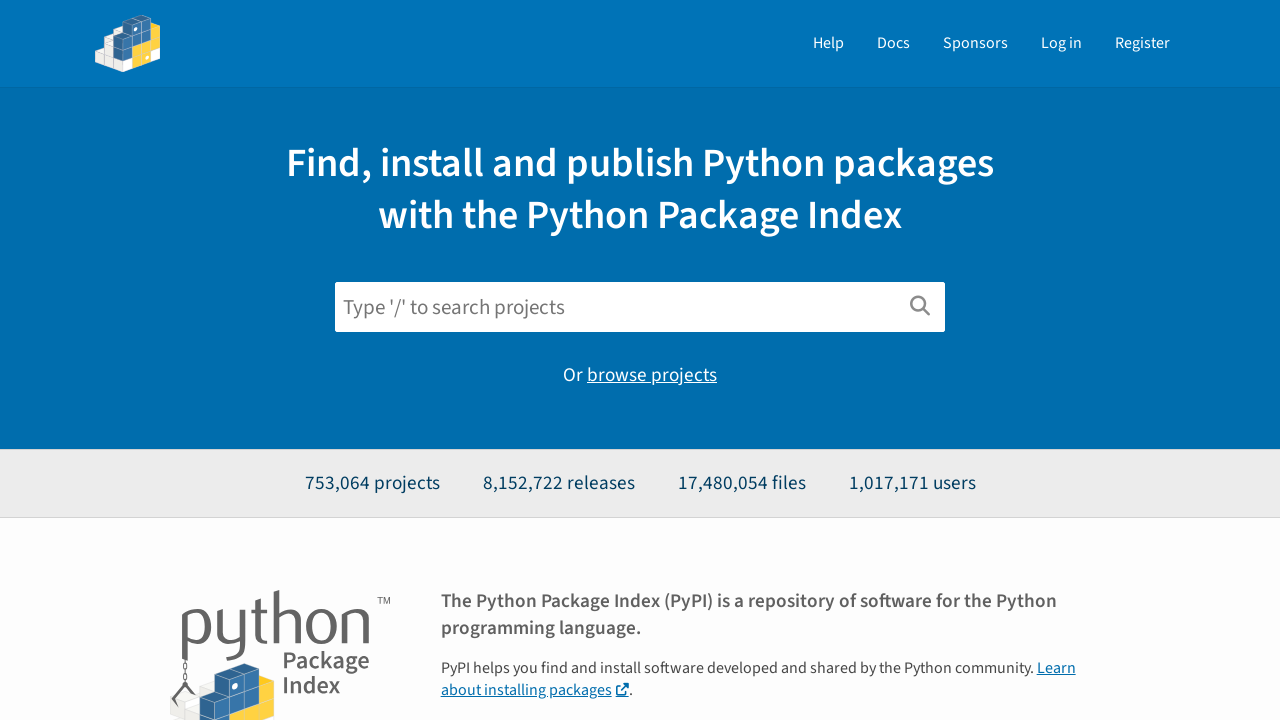